Fills Google account creation form with first and last name then clicks next

Starting URL: https://accounts.google.com/signup/v2/webcreateaccount?hl=en&flowName=GlifWebSignIn&flowEntry=SignUp

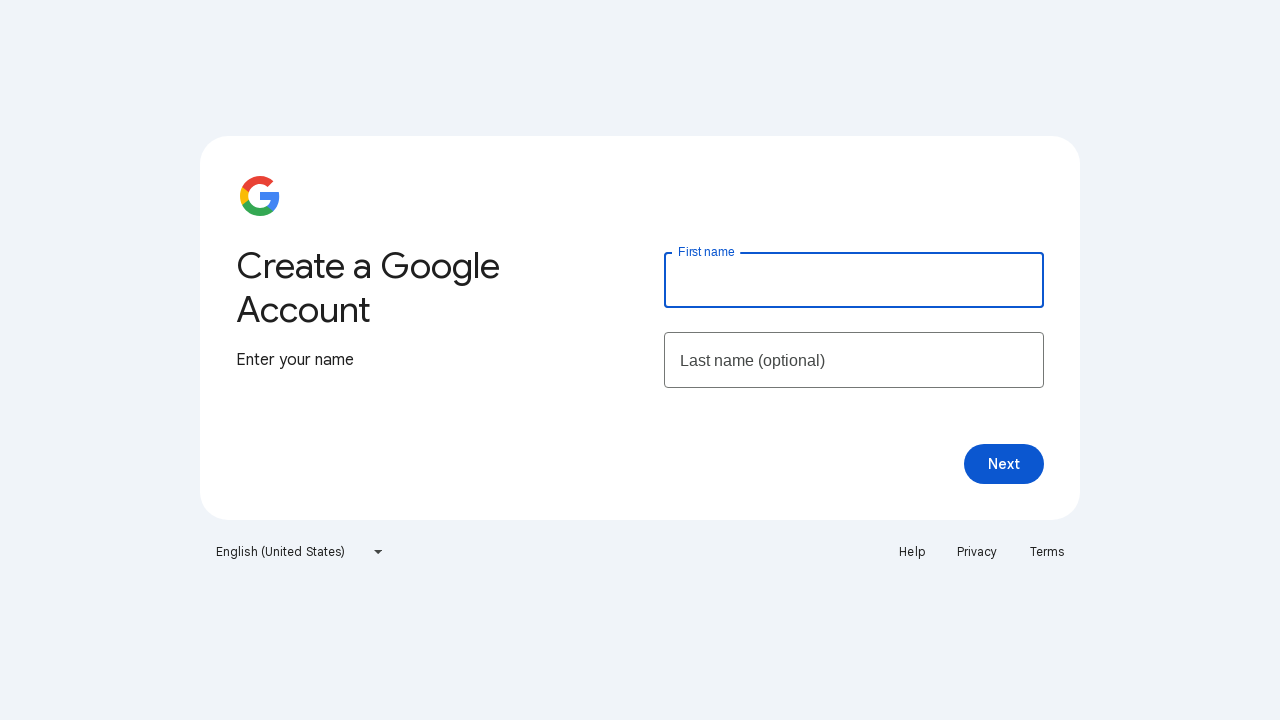

Filled first name field with 'Priya' on input[name='firstName']
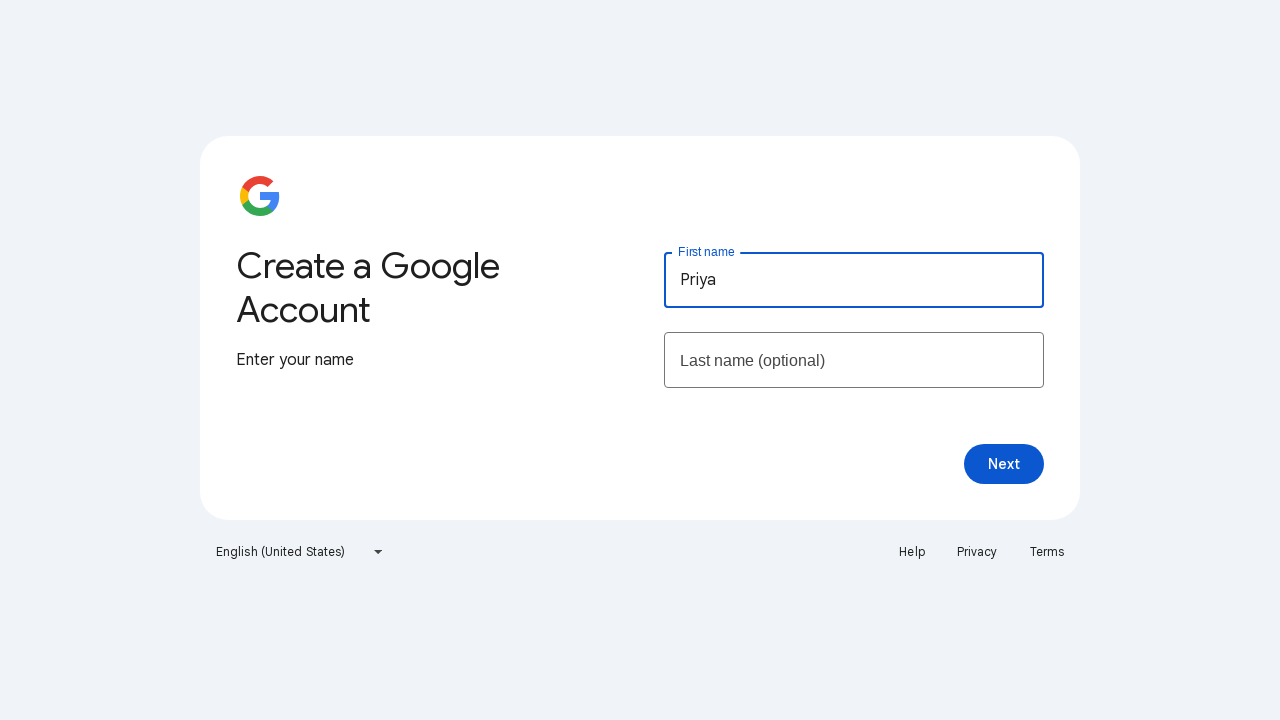

Filled last name field with 'Patel' on input[name='lastName']
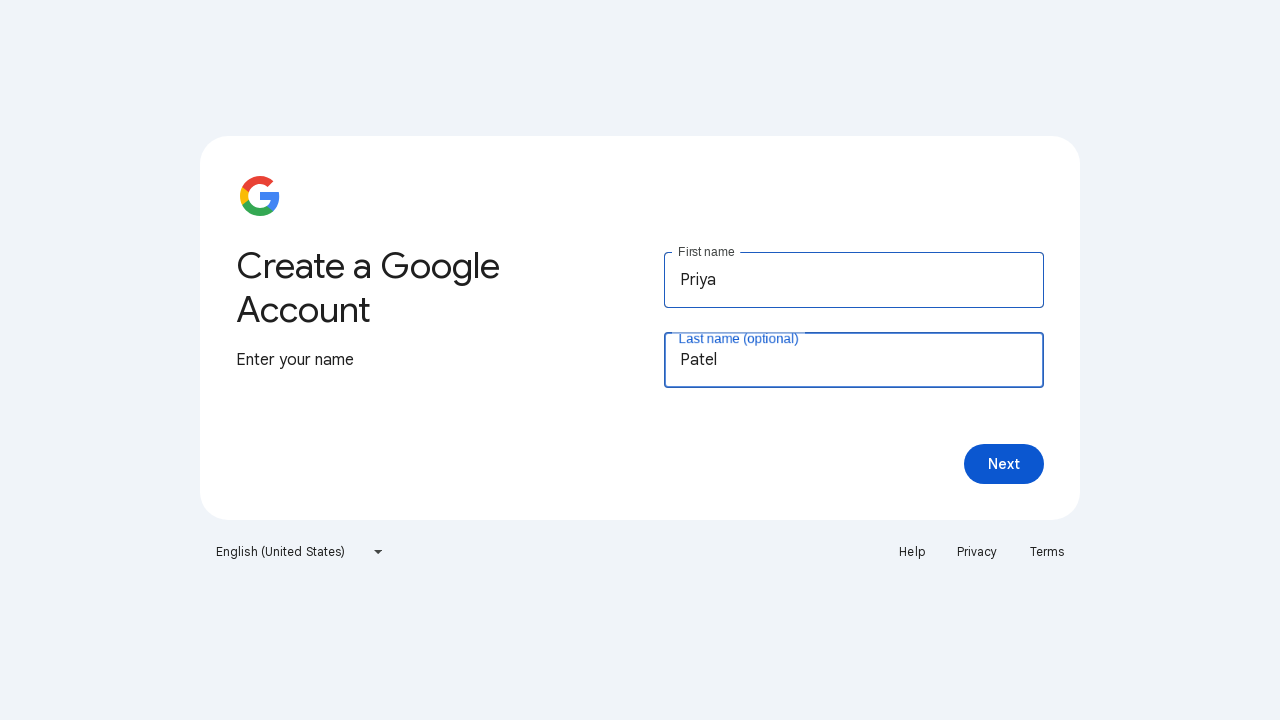

Clicked next button to proceed with account creation at (1004, 464) on span.VfPpkd-vQzf8d
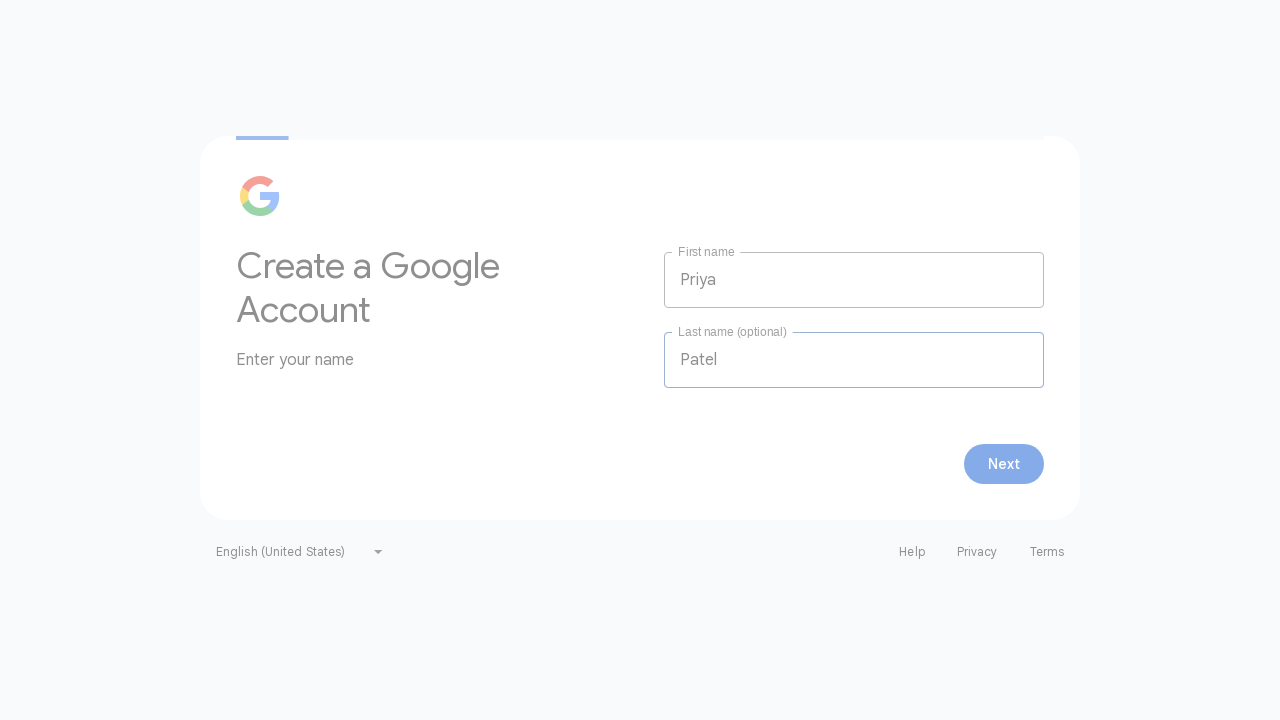

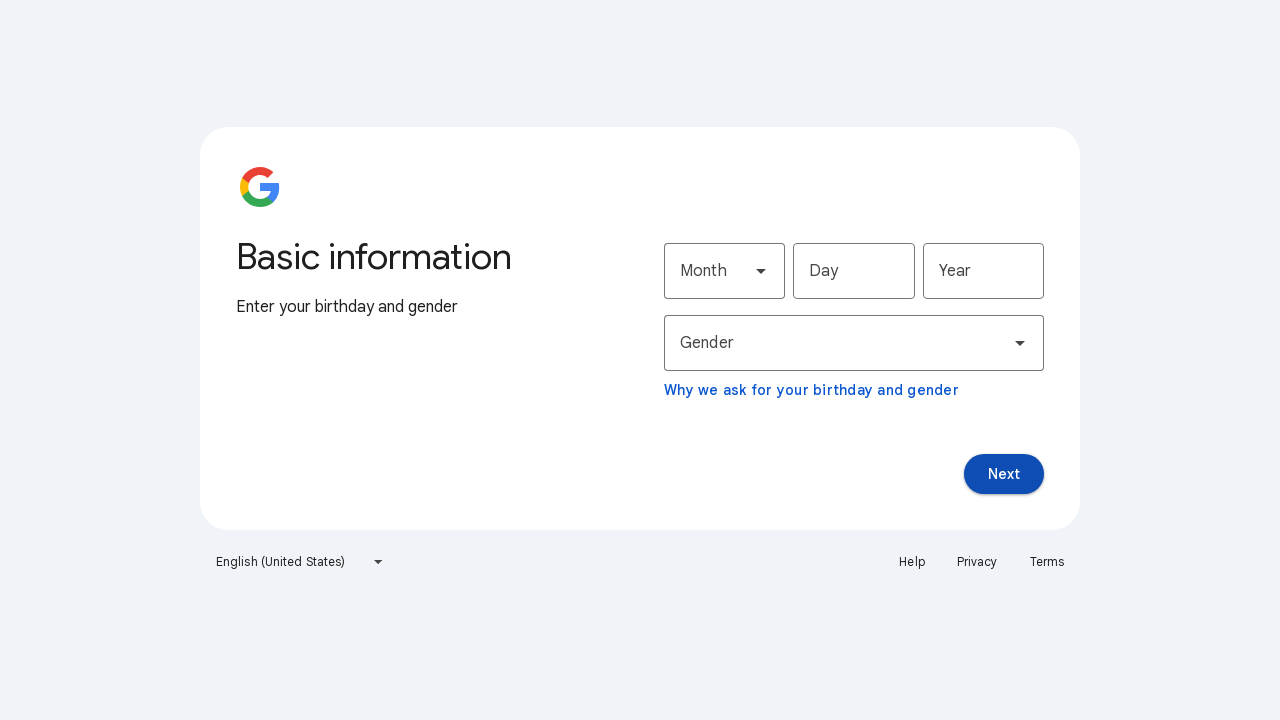